Tests keyboard key press functionality by sending the SPACE key to an input element and verifying the result text displays the correct key pressed

Starting URL: http://the-internet.herokuapp.com/key_presses

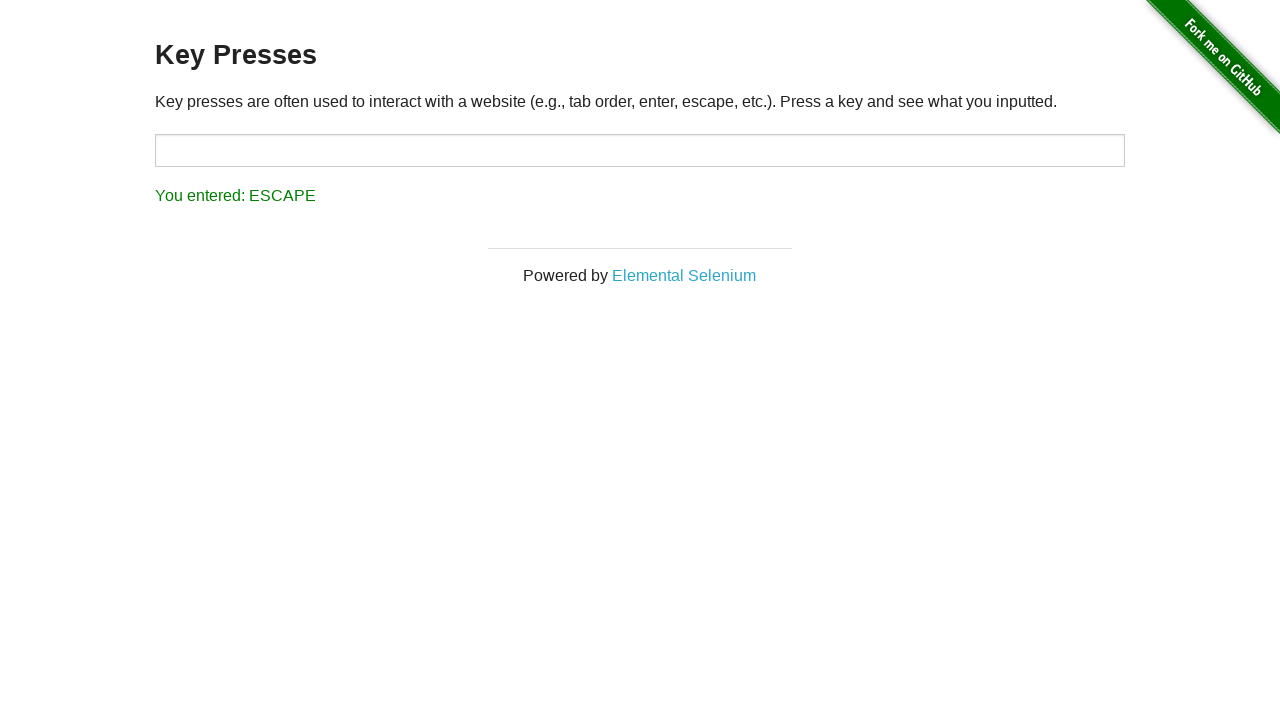

Pressed SPACE key on target input element on #target
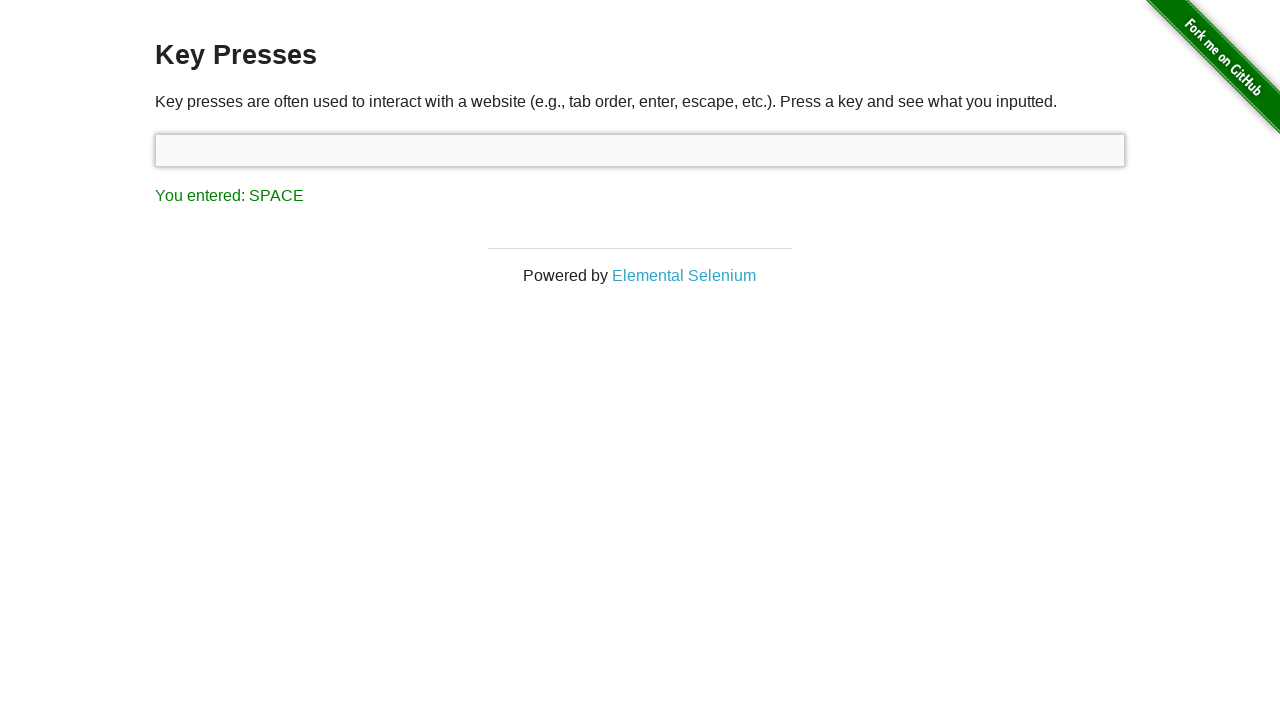

Result element appeared after pressing SPACE
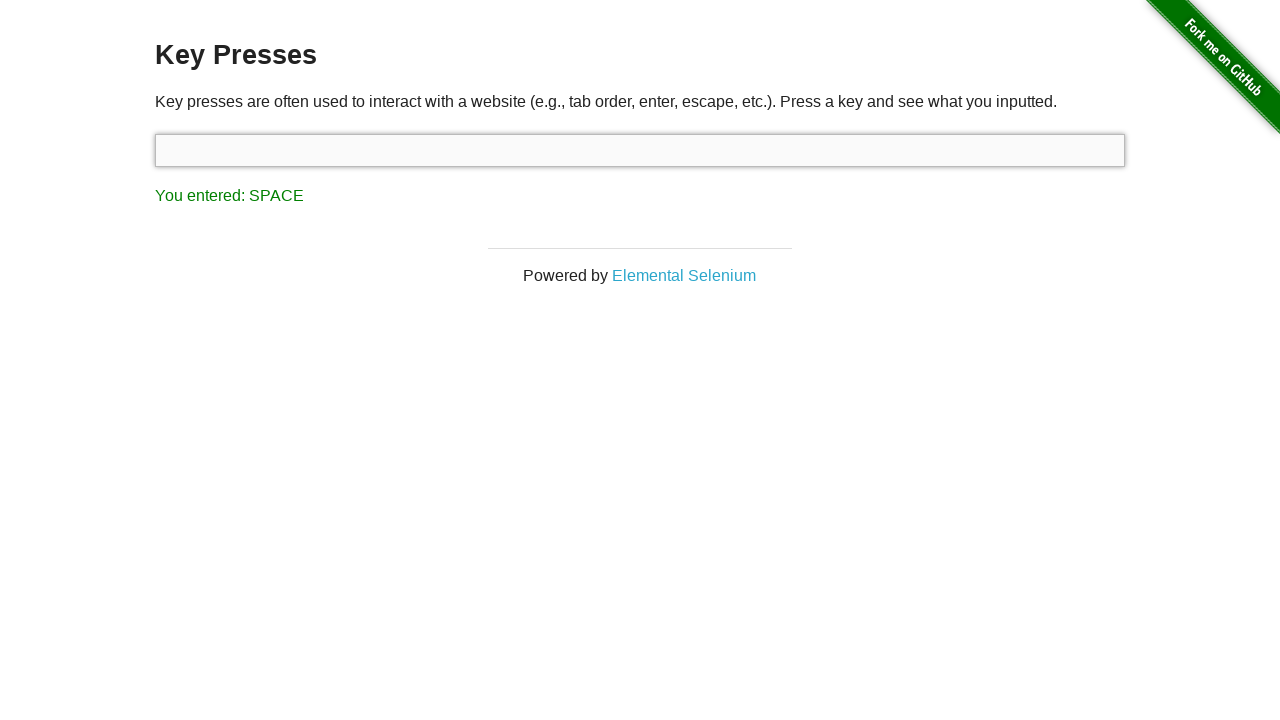

Retrieved result text content
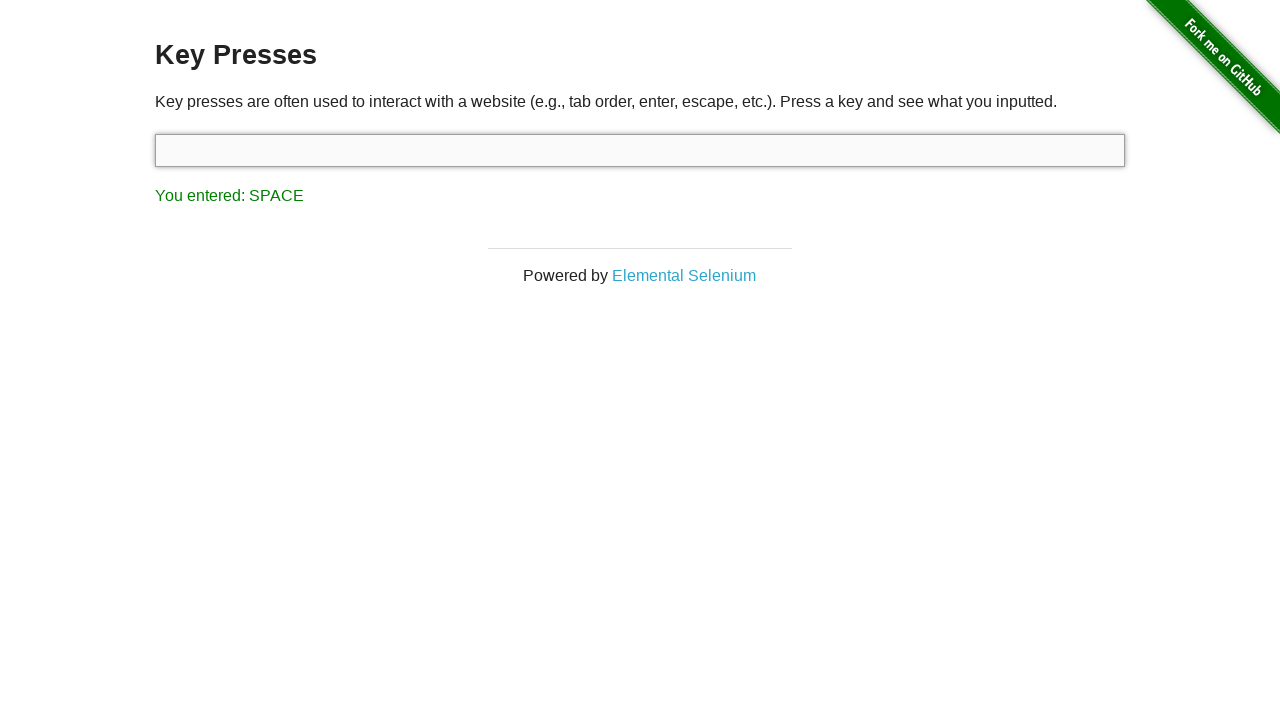

Verified result text shows 'You entered: SPACE'
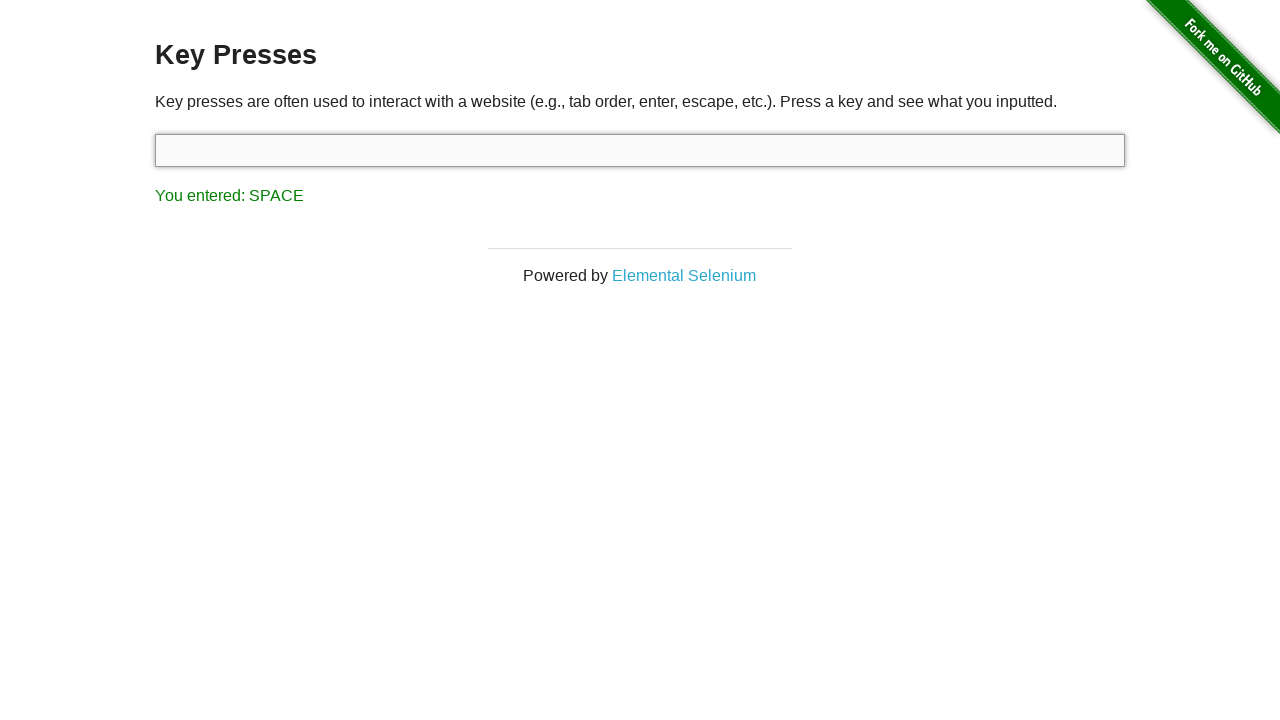

Pressed TAB key using keyboard
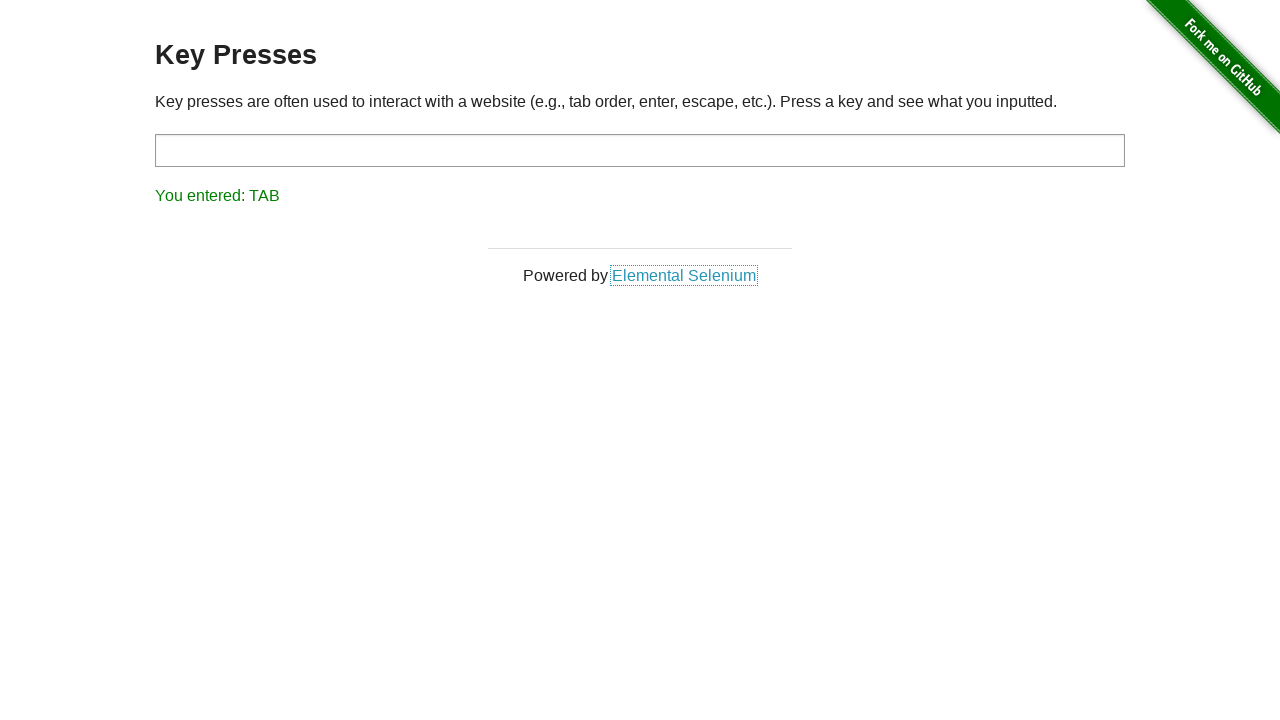

Retrieved updated result text content
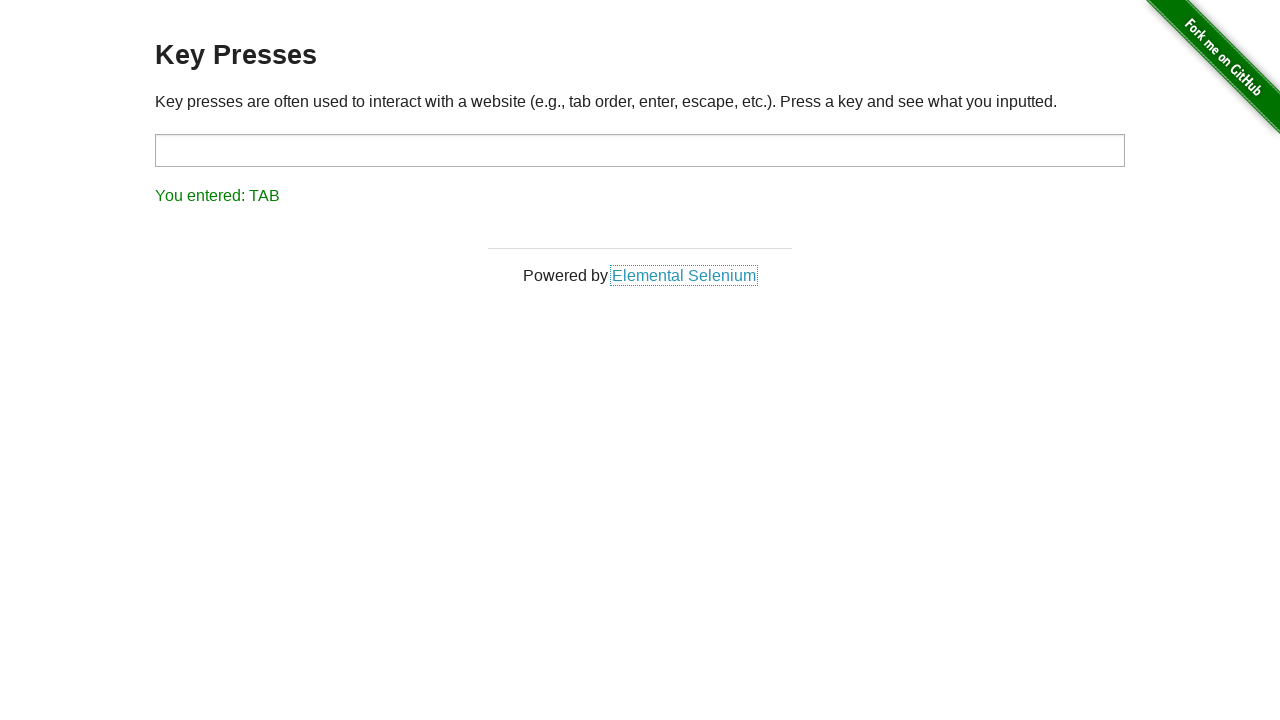

Verified result text shows 'You entered: TAB'
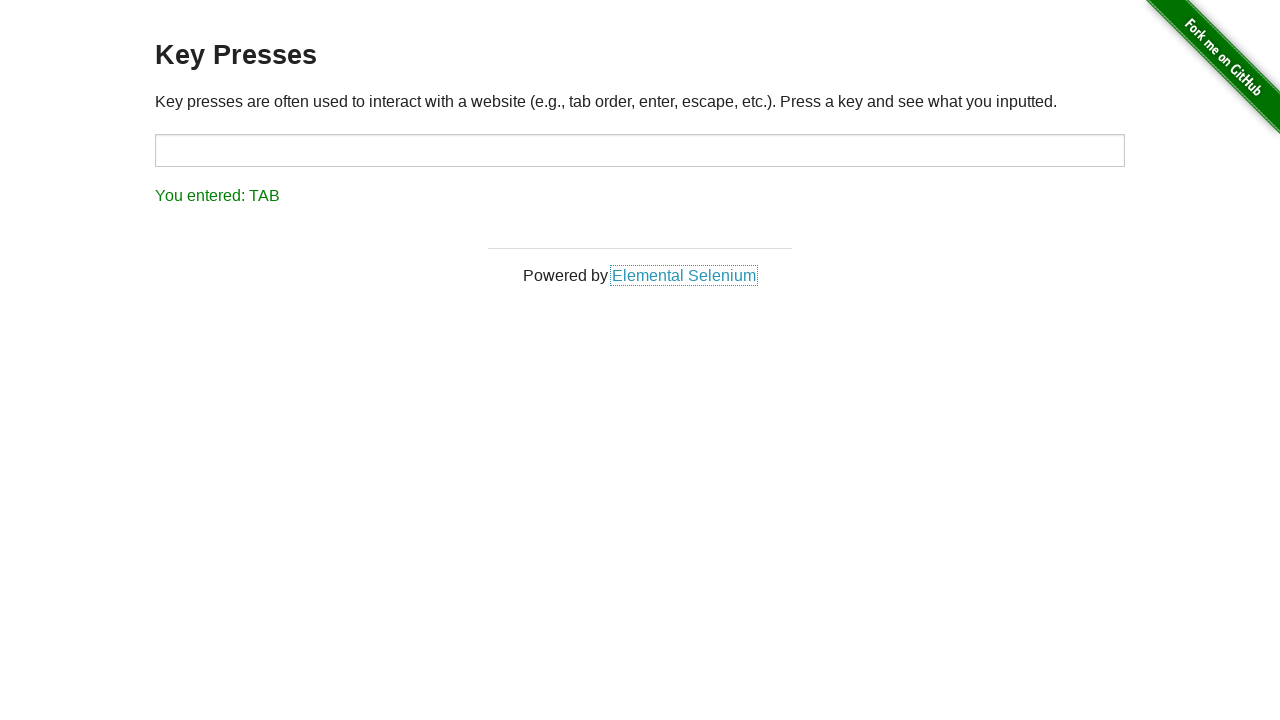

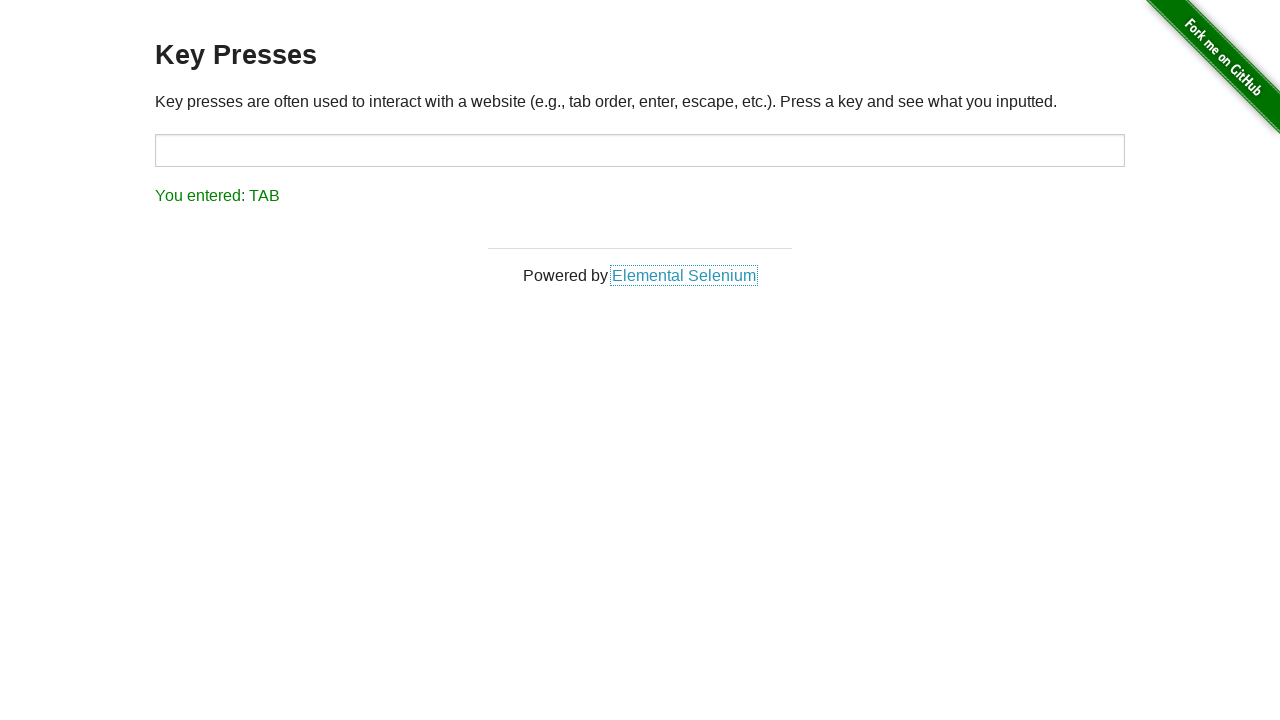